Tests an Angular practice form by filling various input fields including email, password, radio buttons, checkboxes, dropdown selections, and text fields, then submitting the form and verifying success message

Starting URL: https://rahulshettyacademy.com/angularpractice/

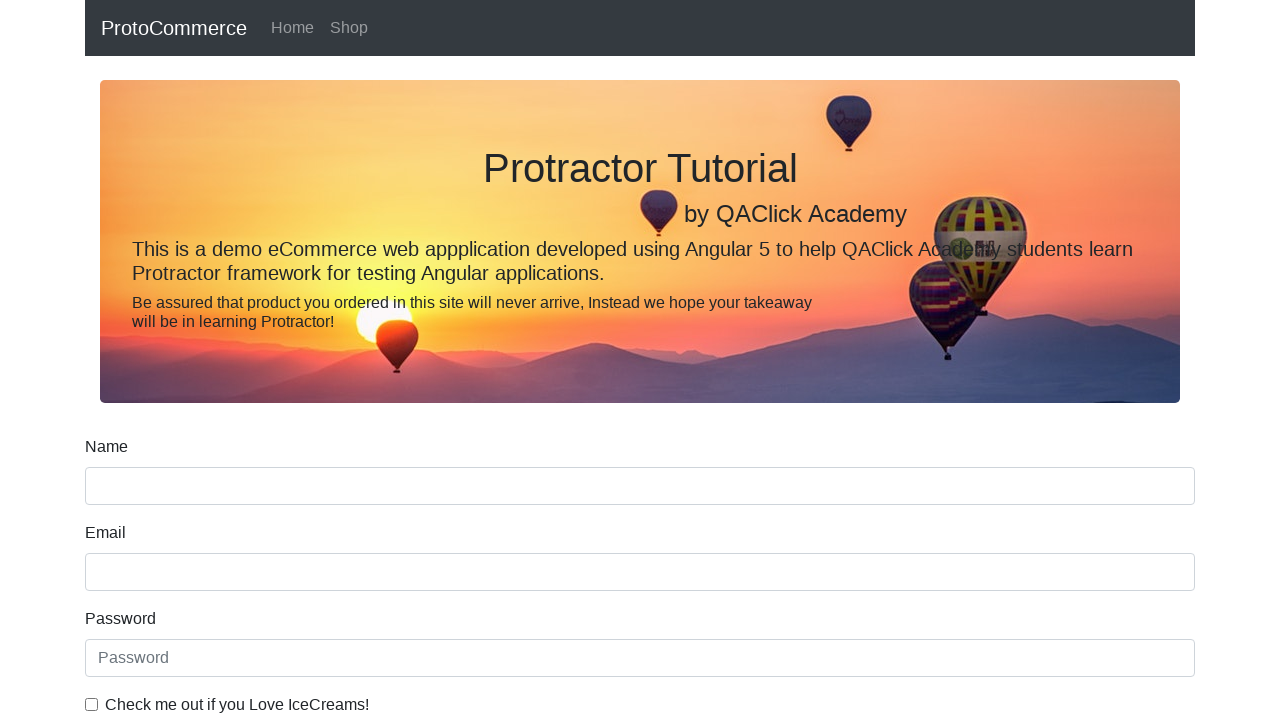

Filled email field with 'oak@gmail.com' on input[name='email']
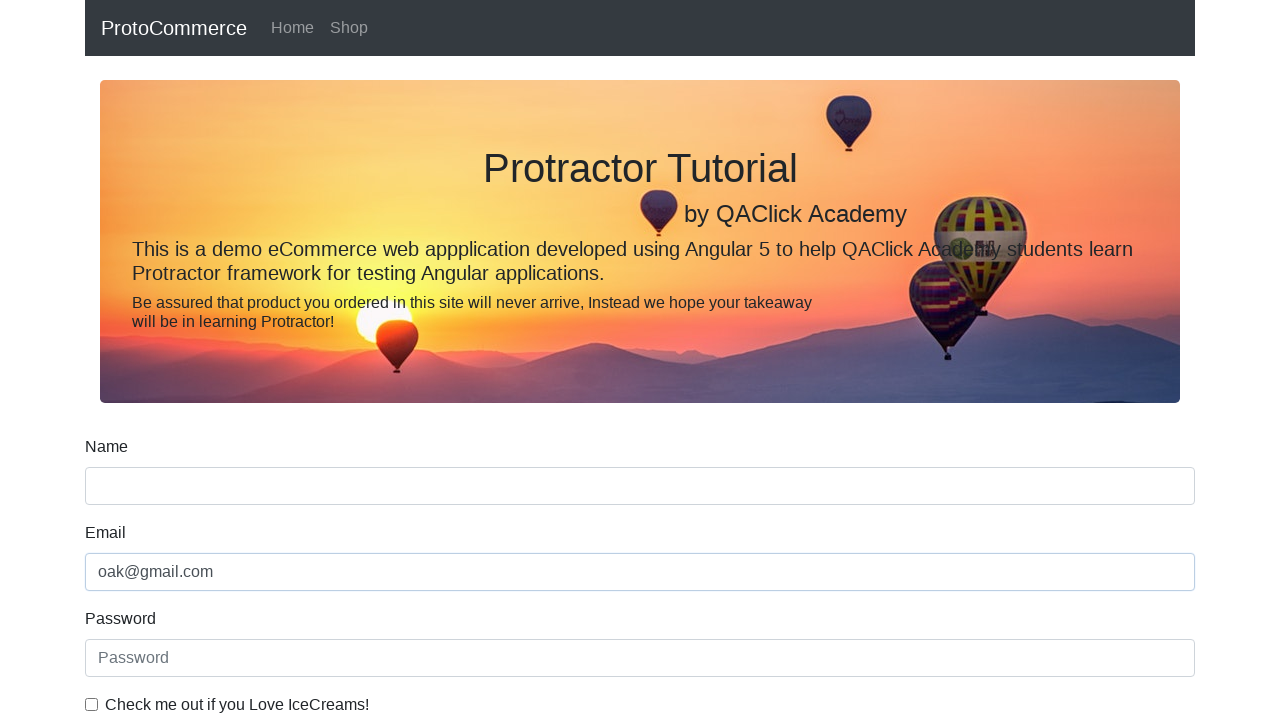

Filled password field with '123456' on #exampleInputPassword1
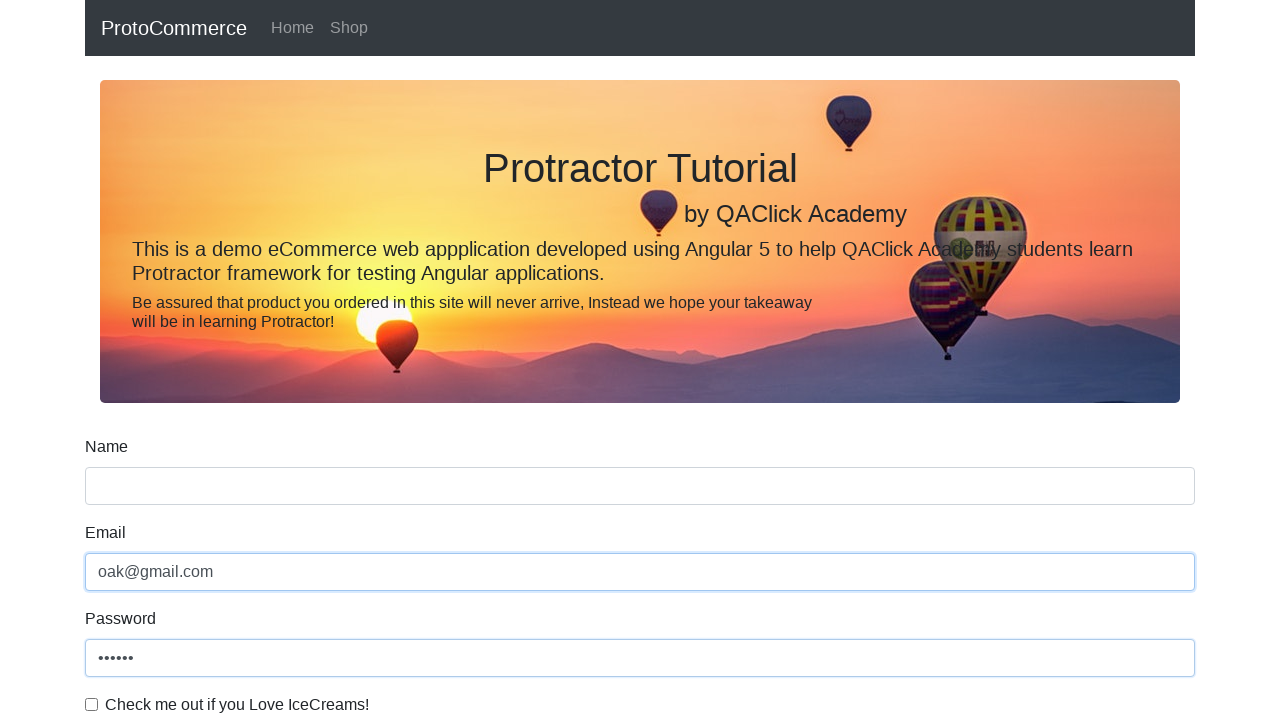

Clicked radio button option at (238, 360) on #inlineRadio1
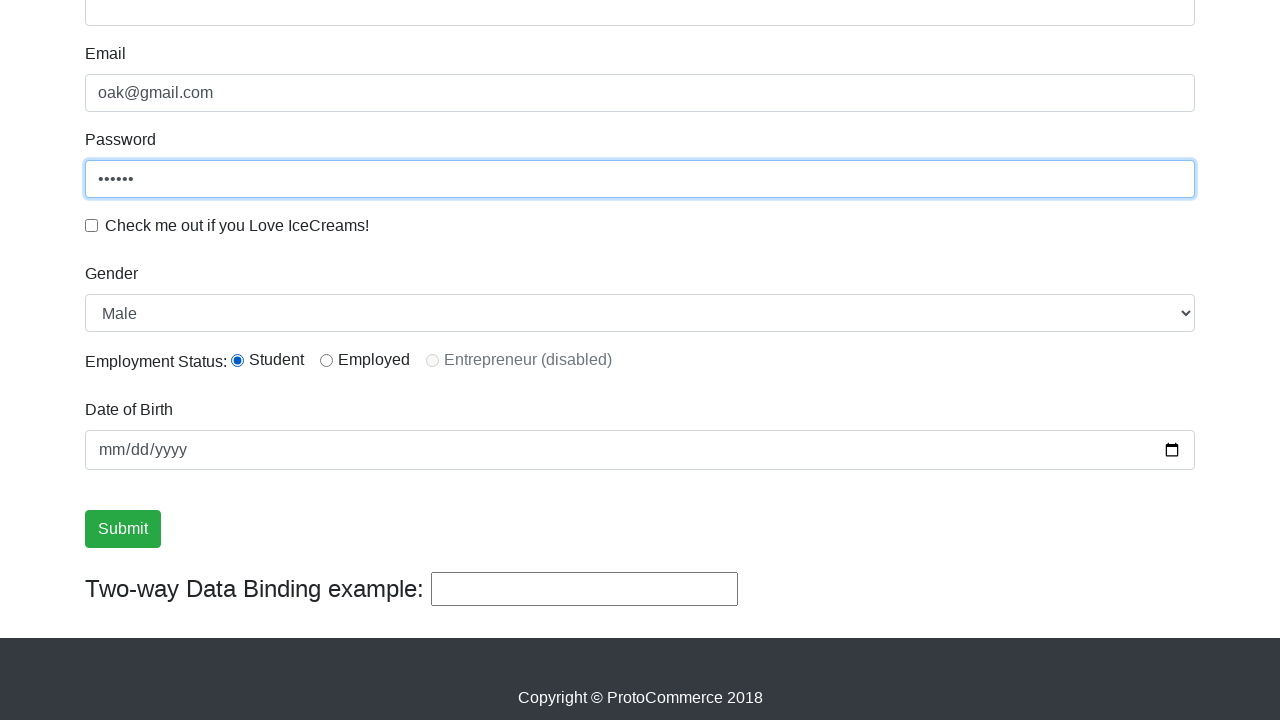

Checked checkbox at (92, 225) on #exampleCheck1
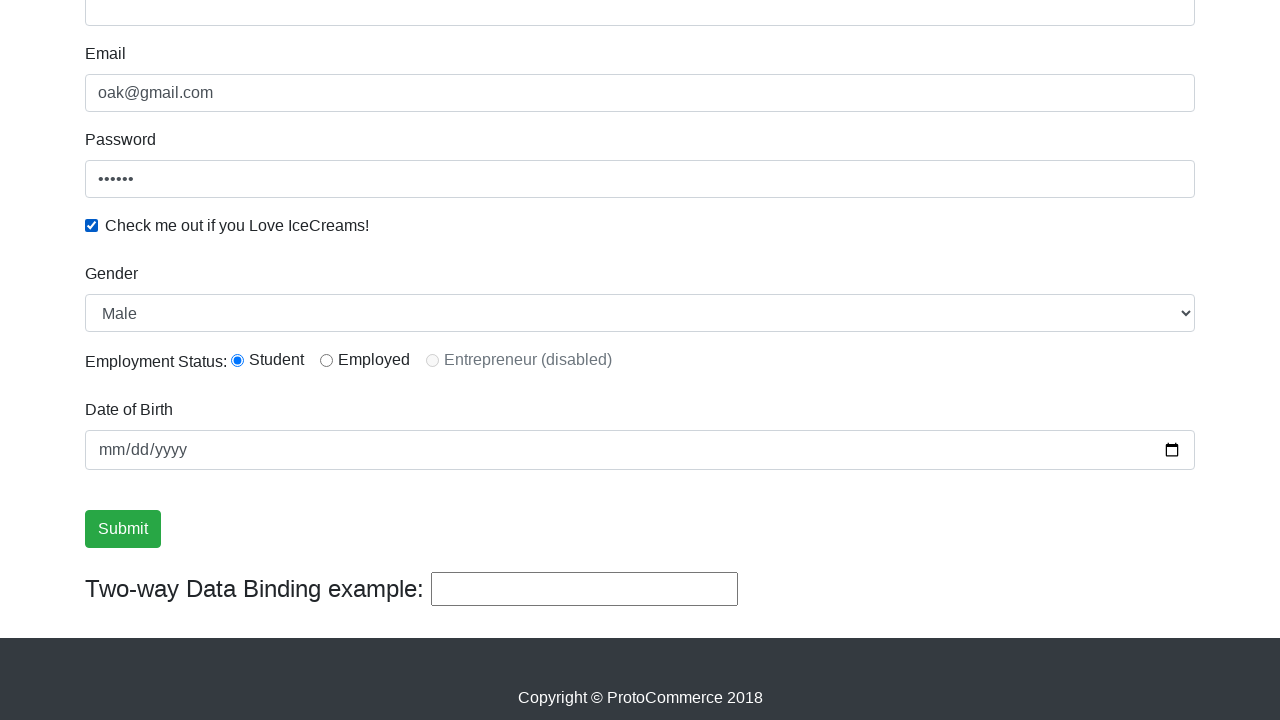

Selected dropdown option by index 1 on #exampleFormControlSelect1
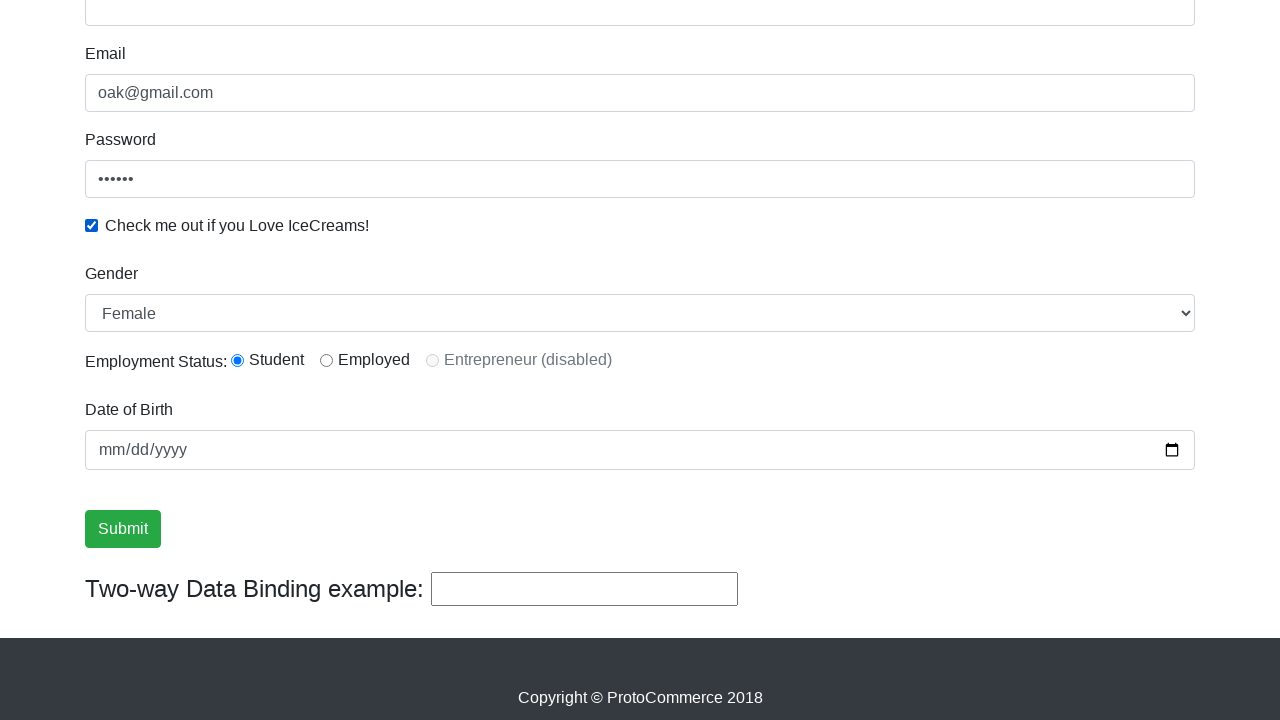

Selected 'Female' option from dropdown on #exampleFormControlSelect1
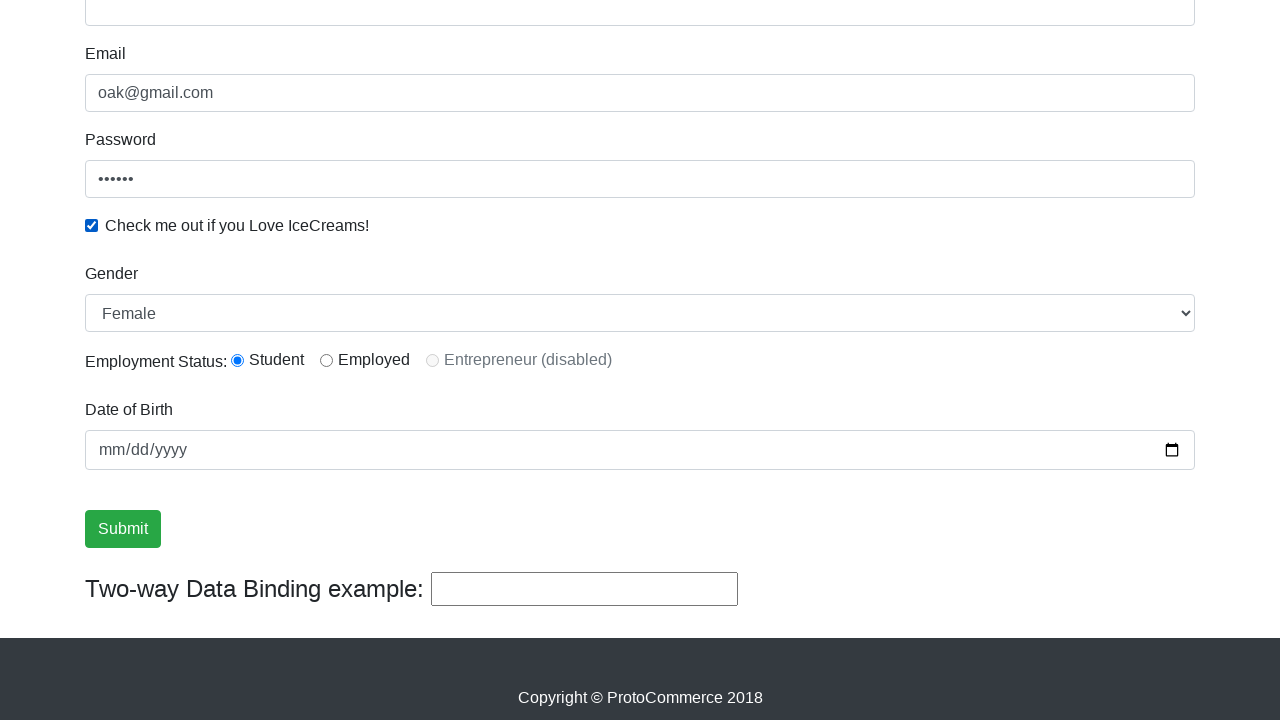

Clicked submit button to submit the form at (123, 529) on xpath=//input[@type='submit']
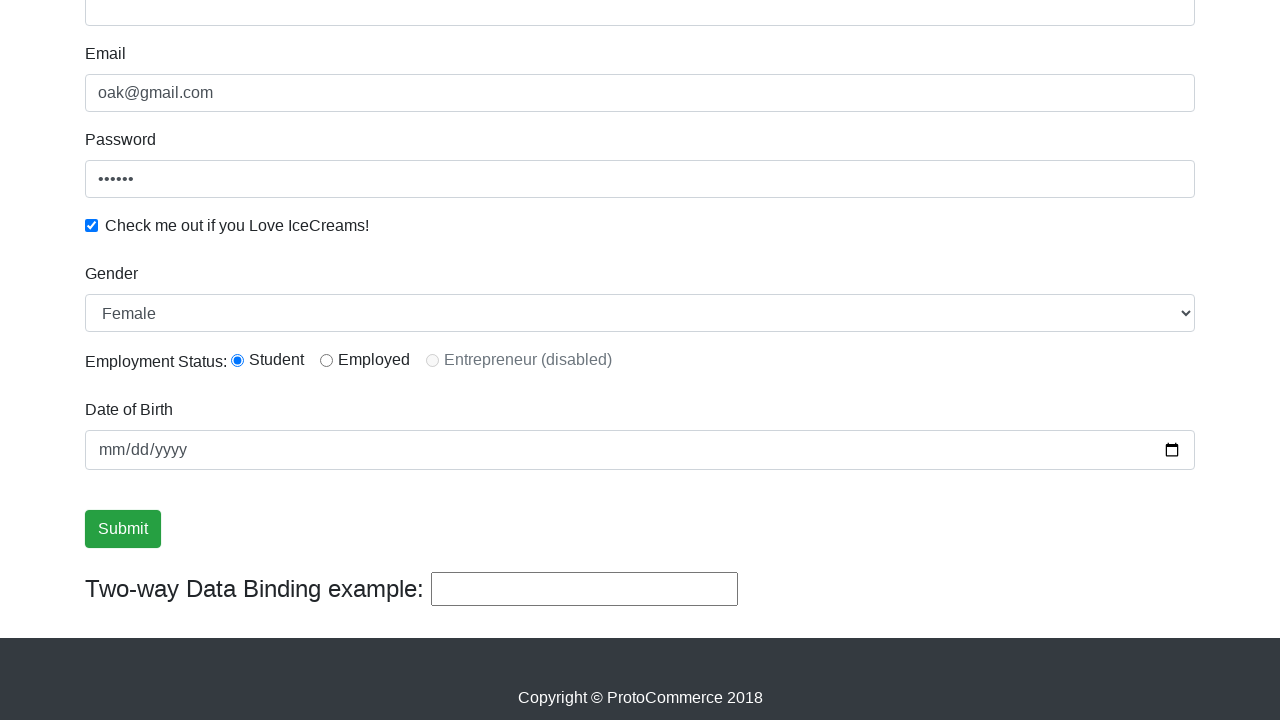

Success message appeared
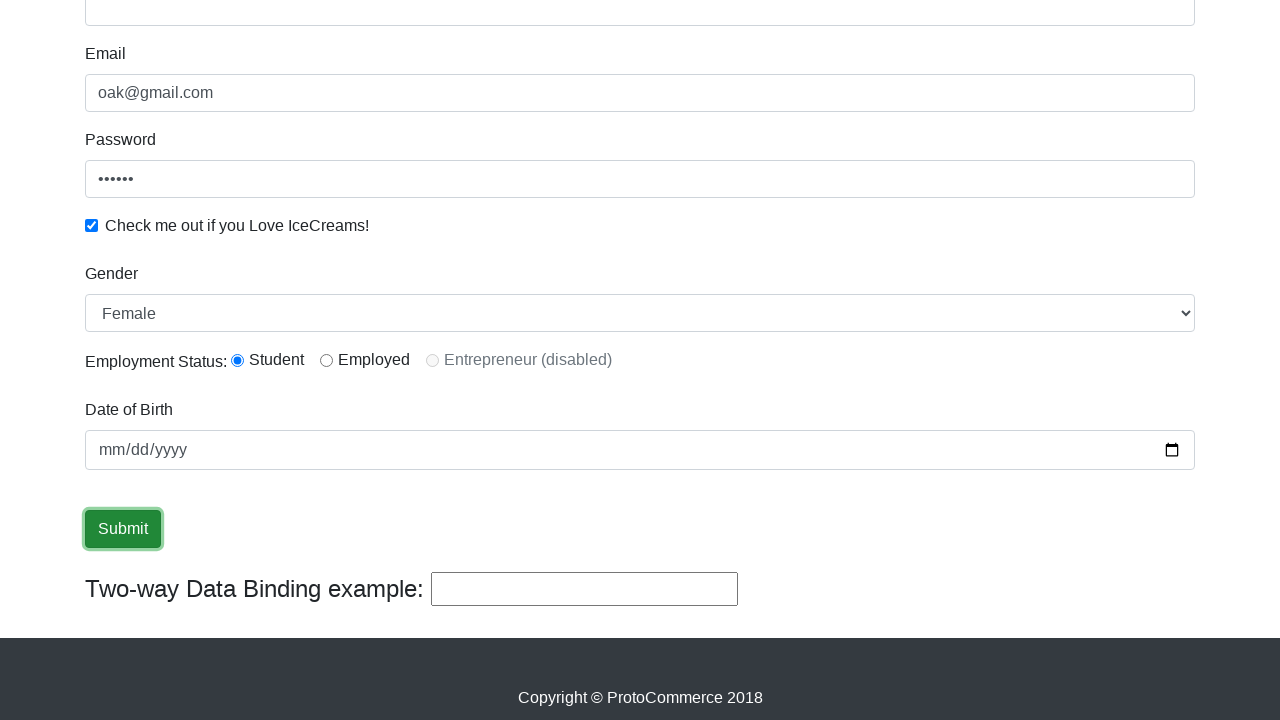

Verified 'Success' text in success message
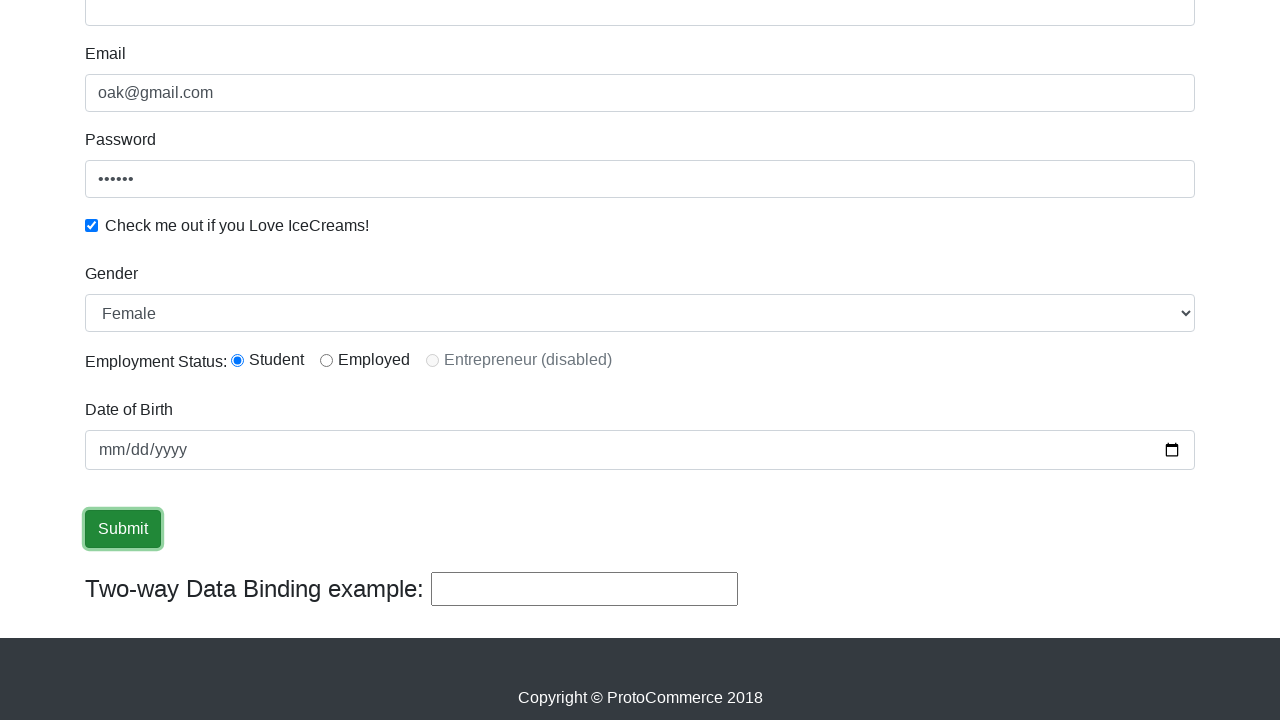

Filled additional text field with 'Hellow' on (//input[@type='text'])[3]
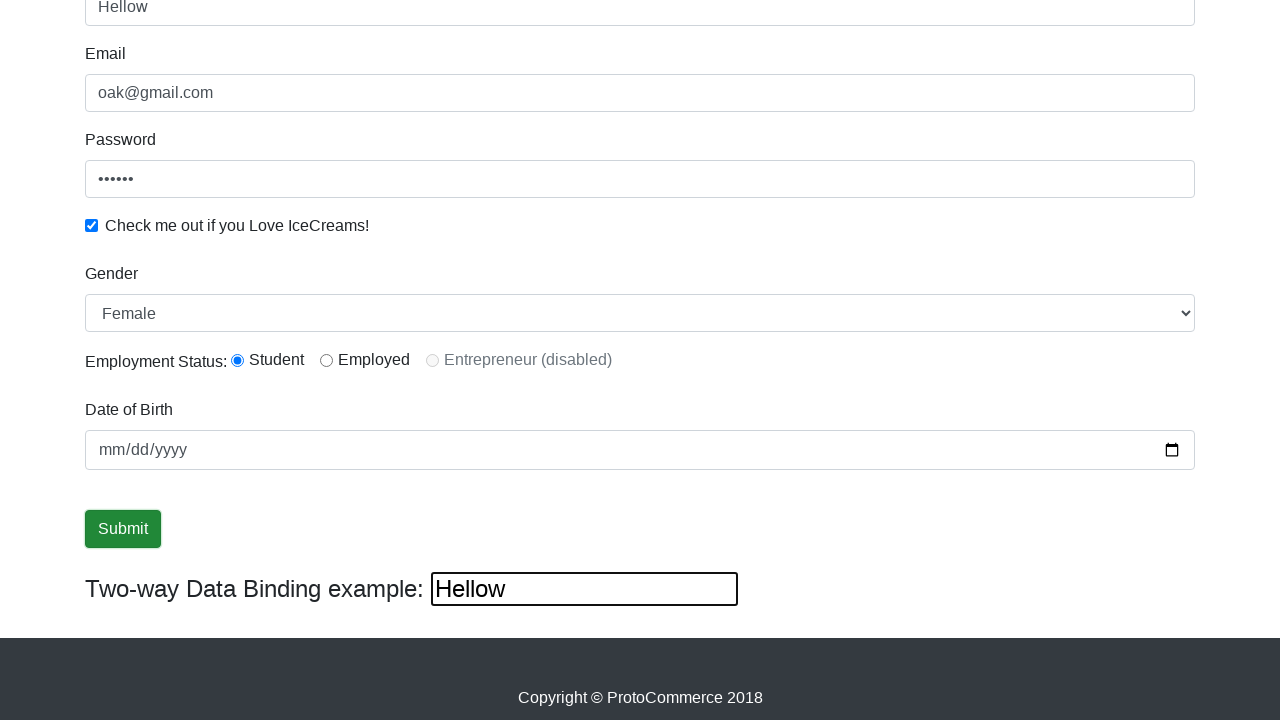

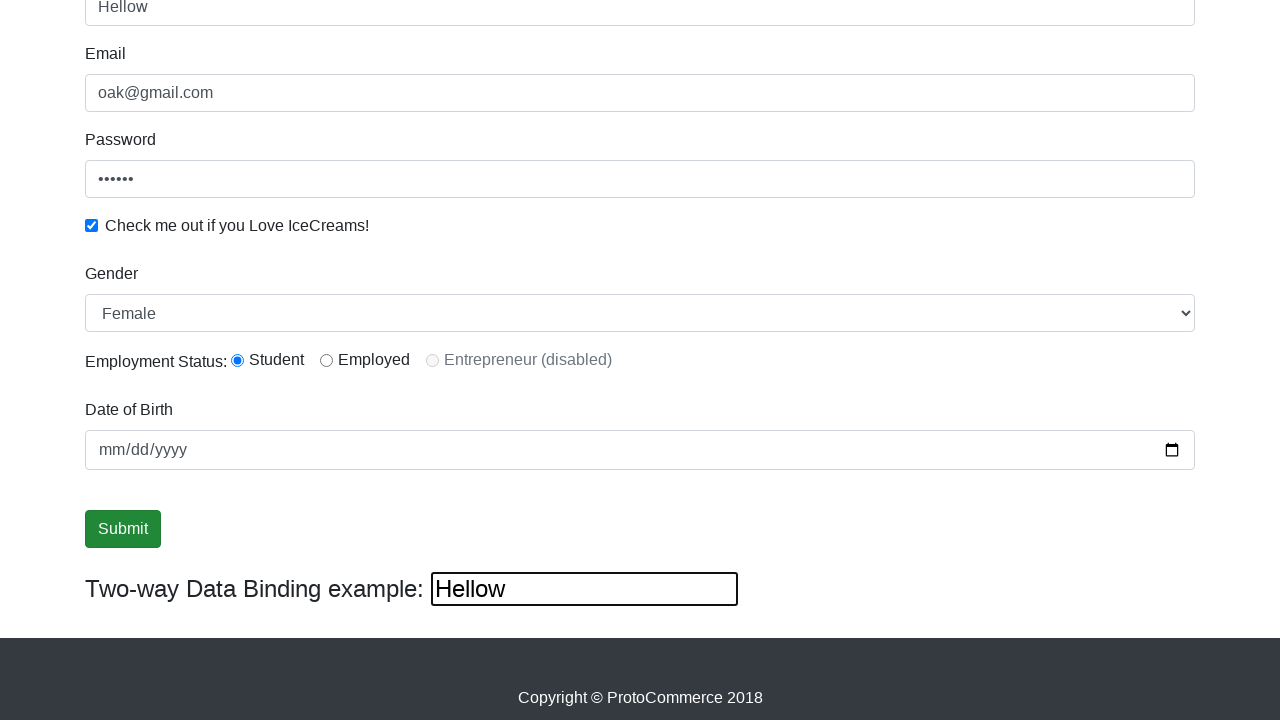